Tests zip code validation by entering special characters and verifying an error message is displayed

Starting URL: https://www.sharelane.com/cgi-bin/register.py

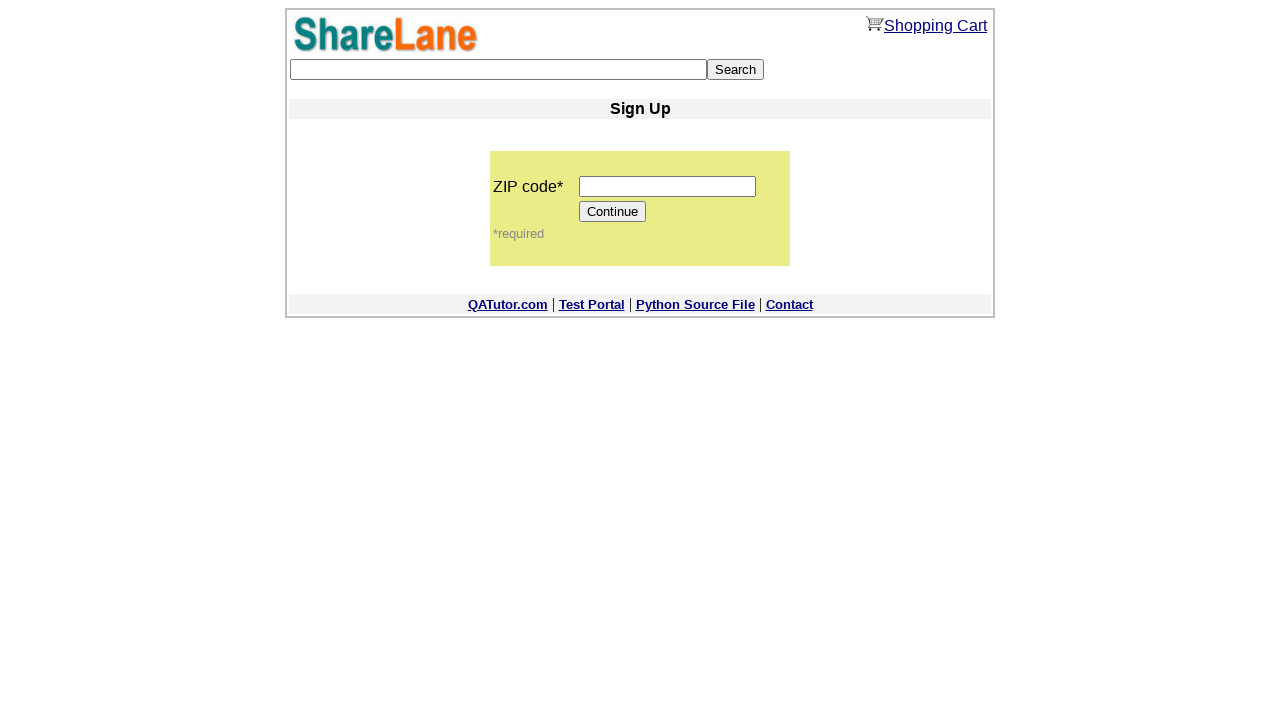

Filled zip code field with special characters '!@#$%' on input[name='zip_code']
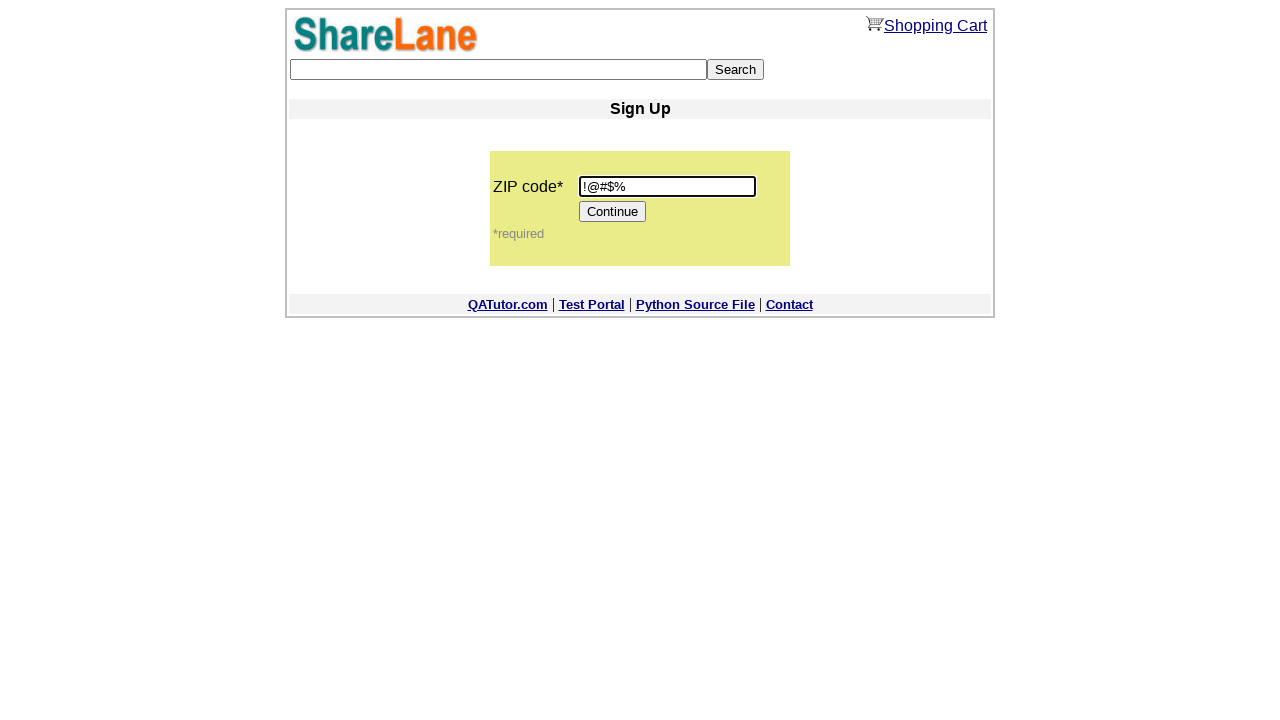

Clicked Continue button to submit zip code with invalid data at (613, 212) on [value='Continue']
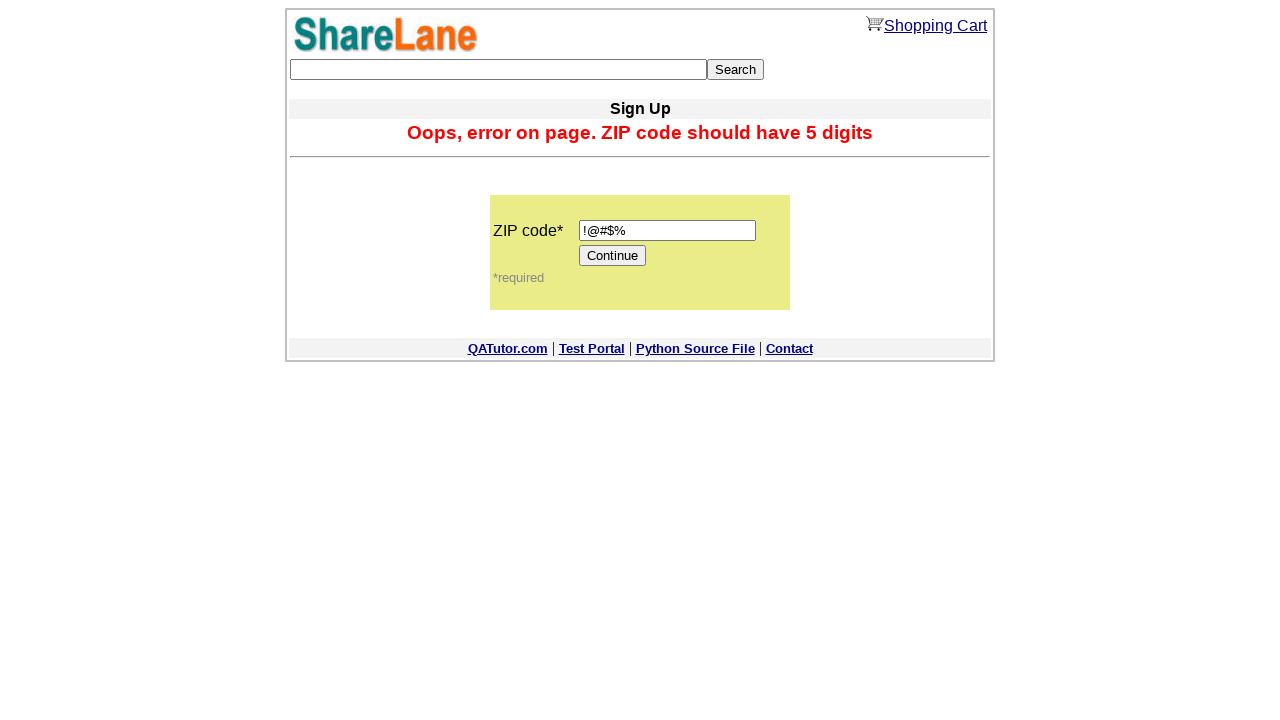

Error message displayed confirming zip code validation failed
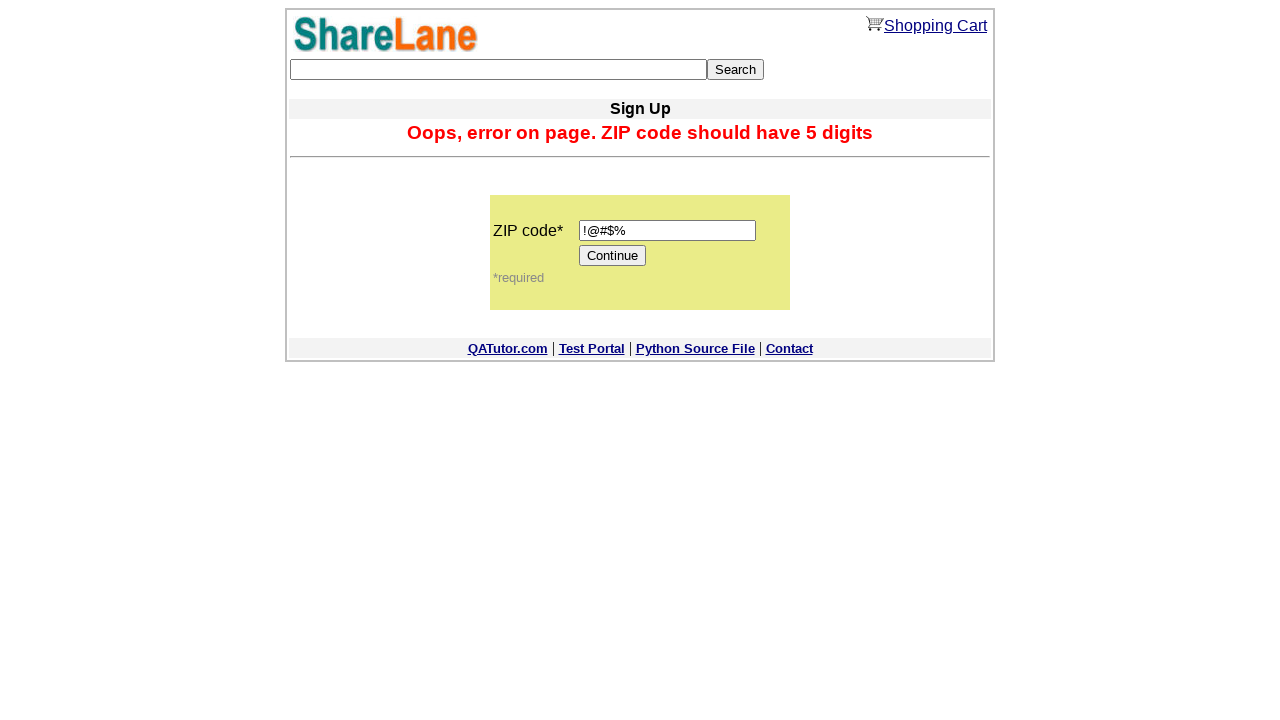

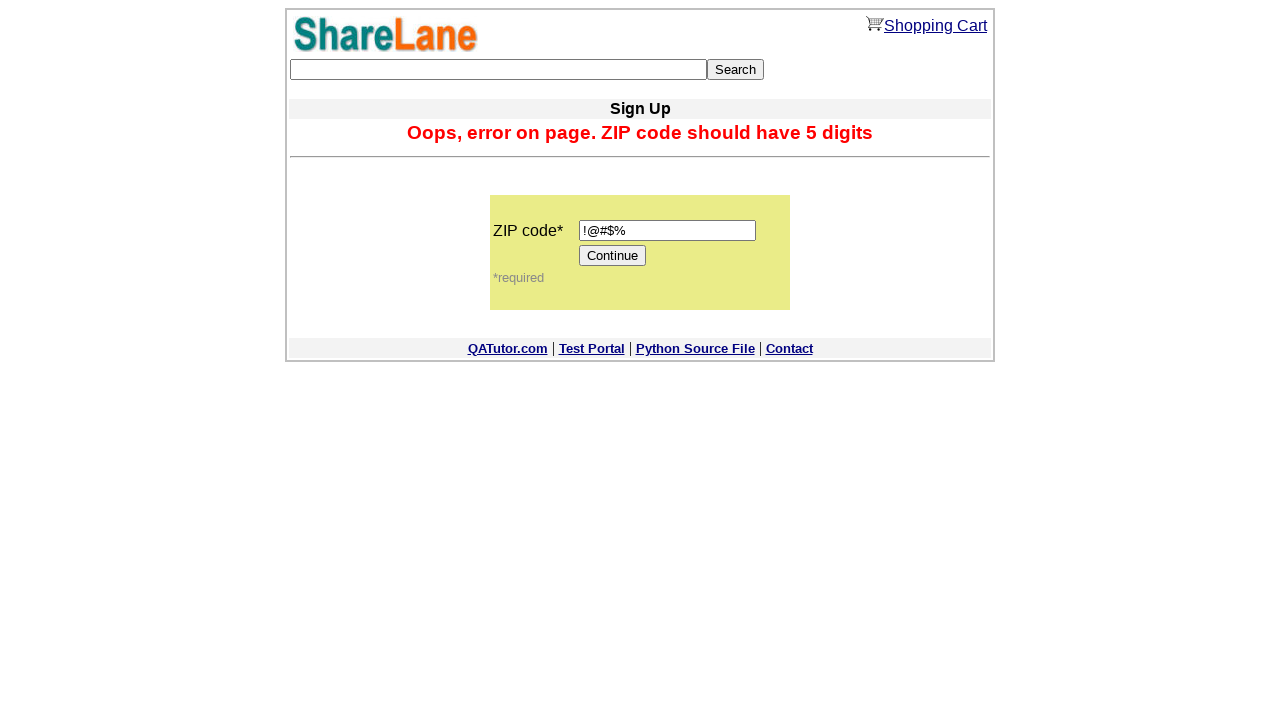